Tests frame handling by switching between frame1 and frame2 iframes.

Starting URL: https://demoqa.com/frames

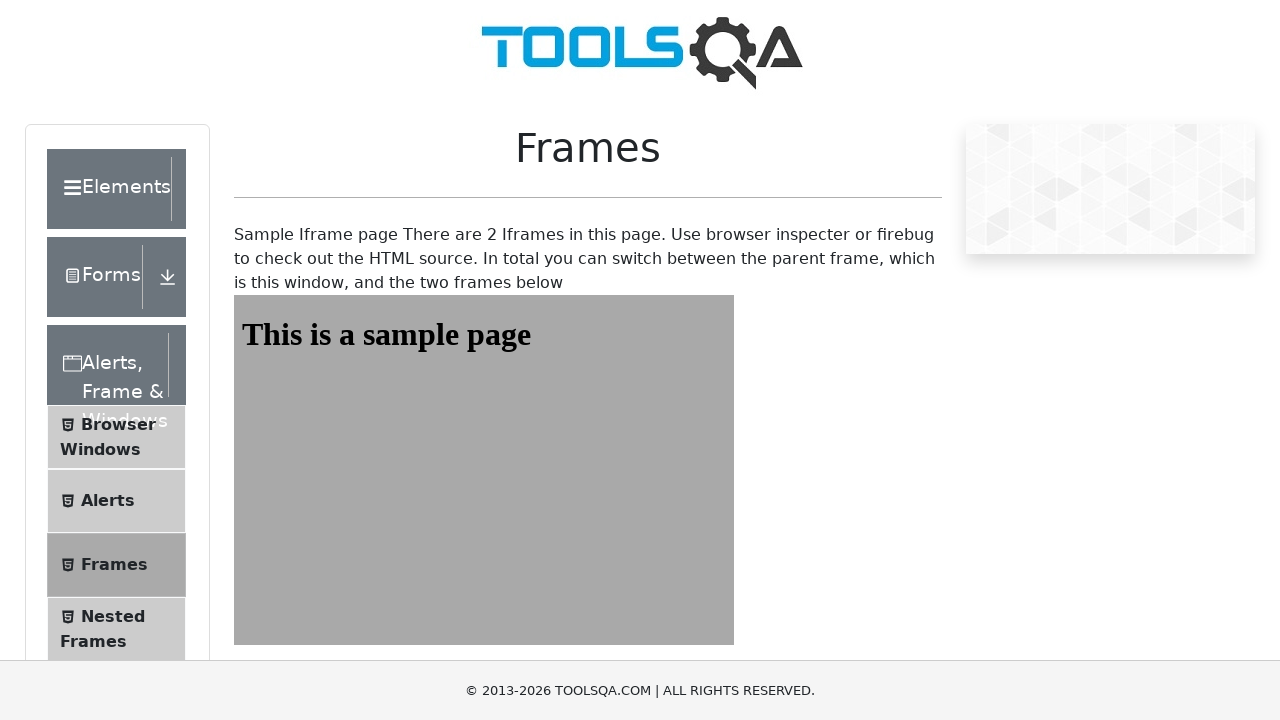

Navigated to frames test page
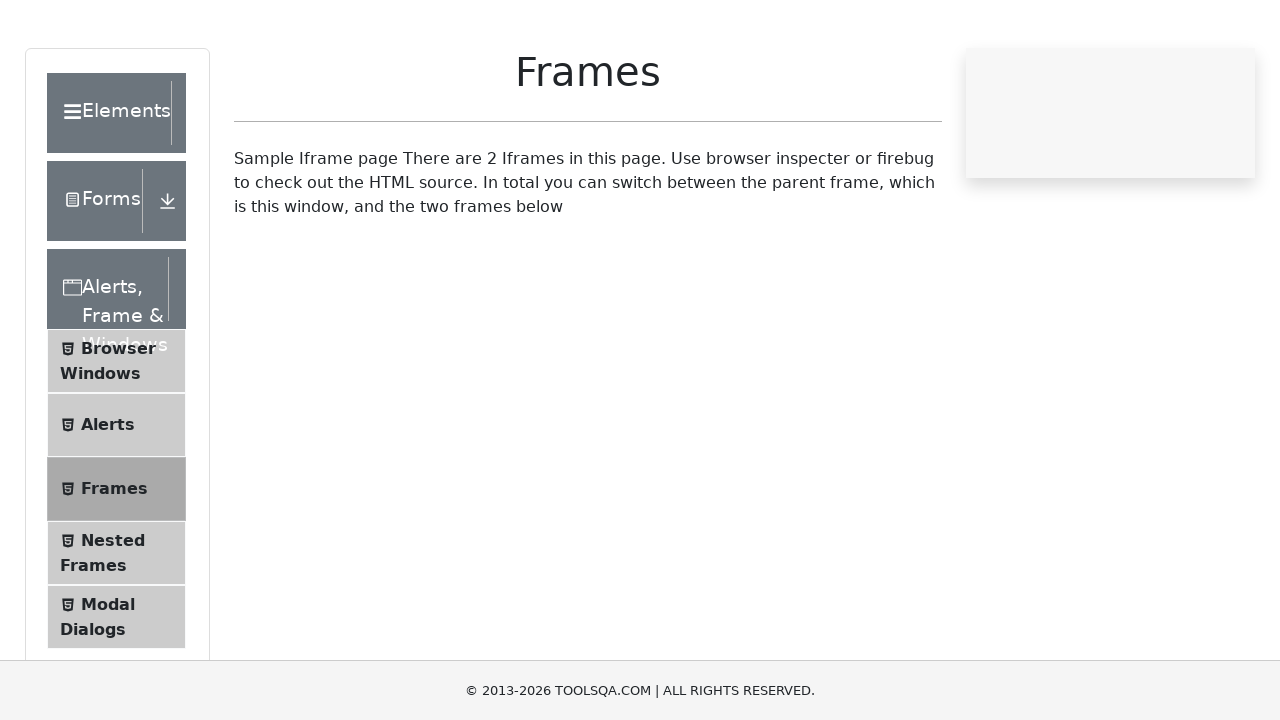

Located frame1 iframe element
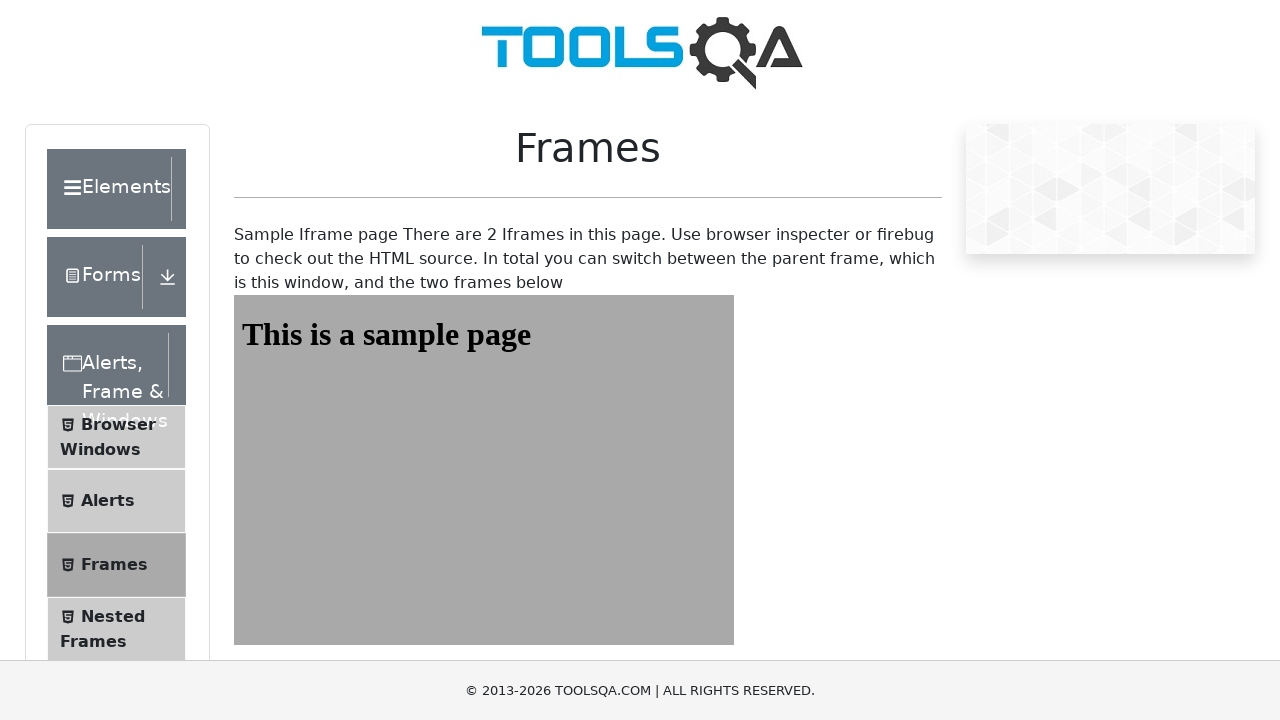

Waited for frame1 body to load
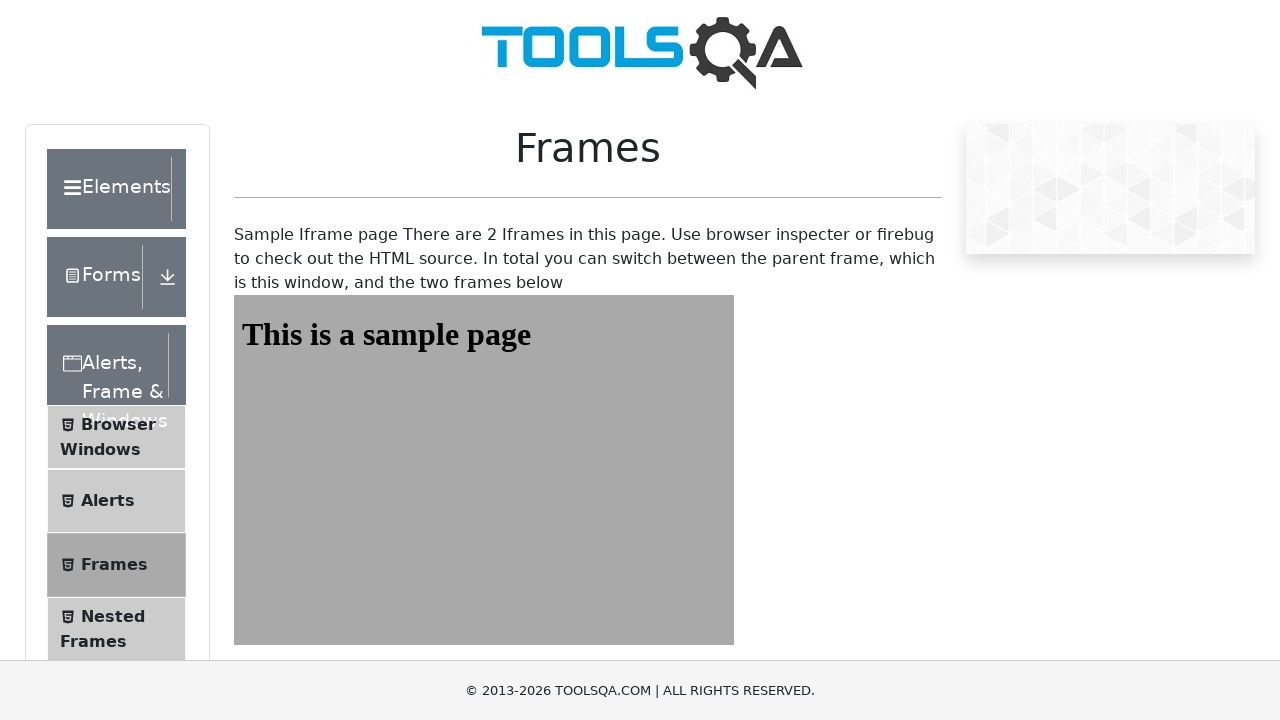

Located frame2 iframe element
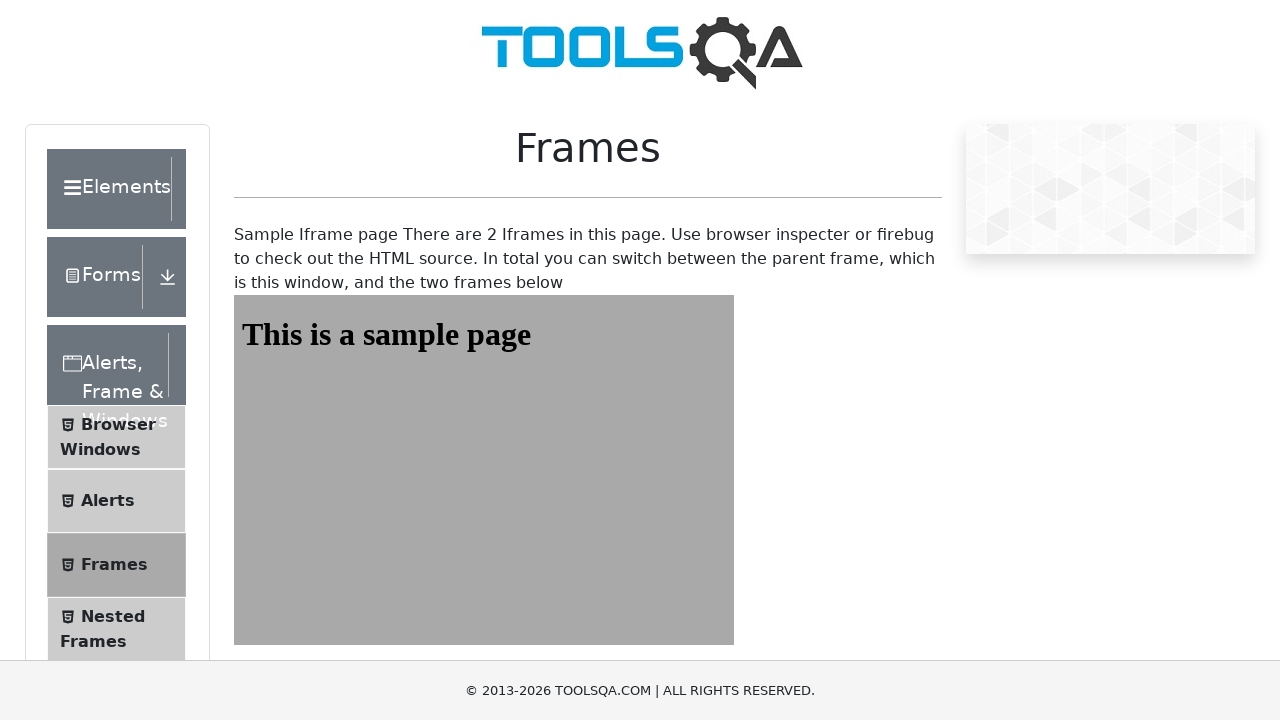

Waited for frame2 body to load
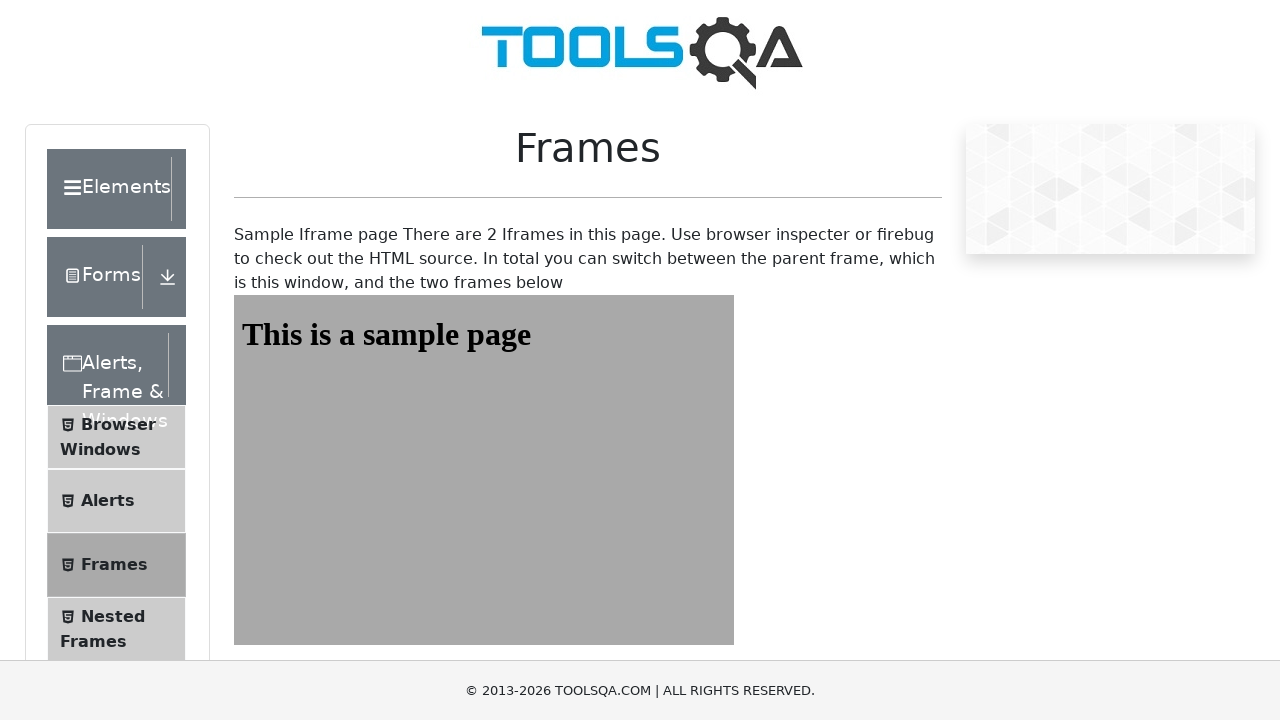

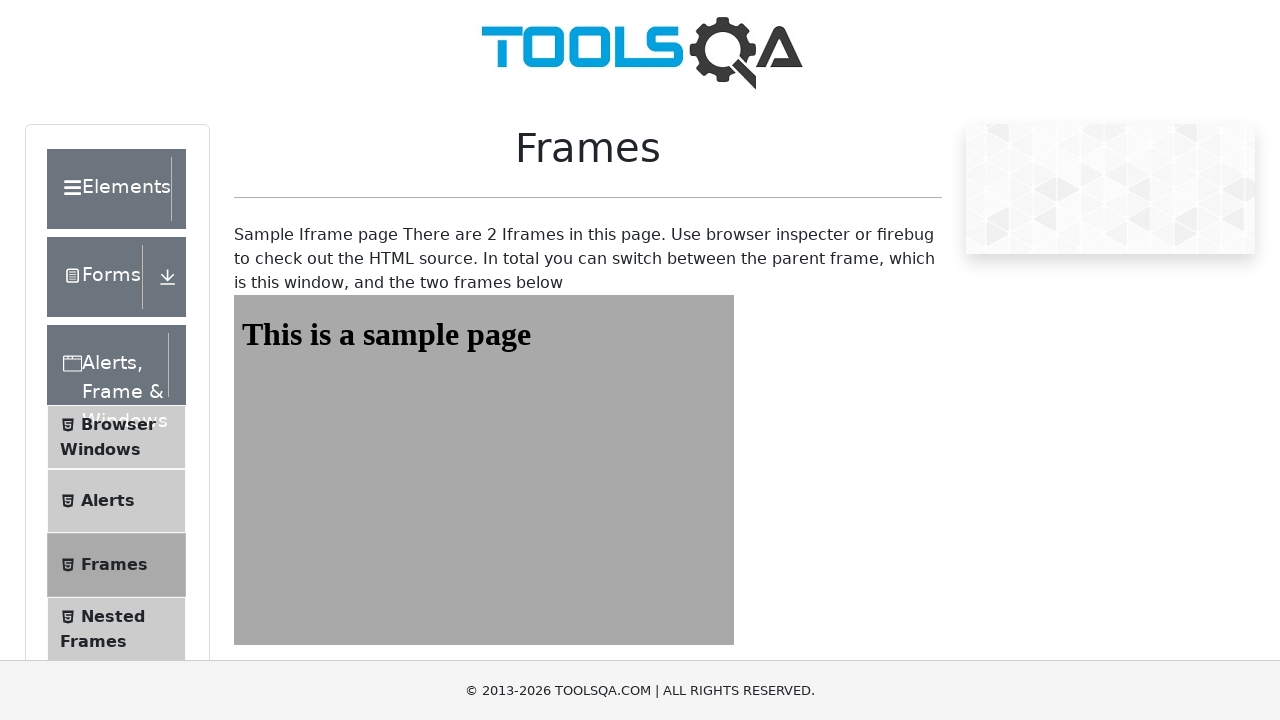